Tests mouse hover functionality by hovering over the "About Us" dropdown menu element

Starting URL: https://www.mountsinai.org/

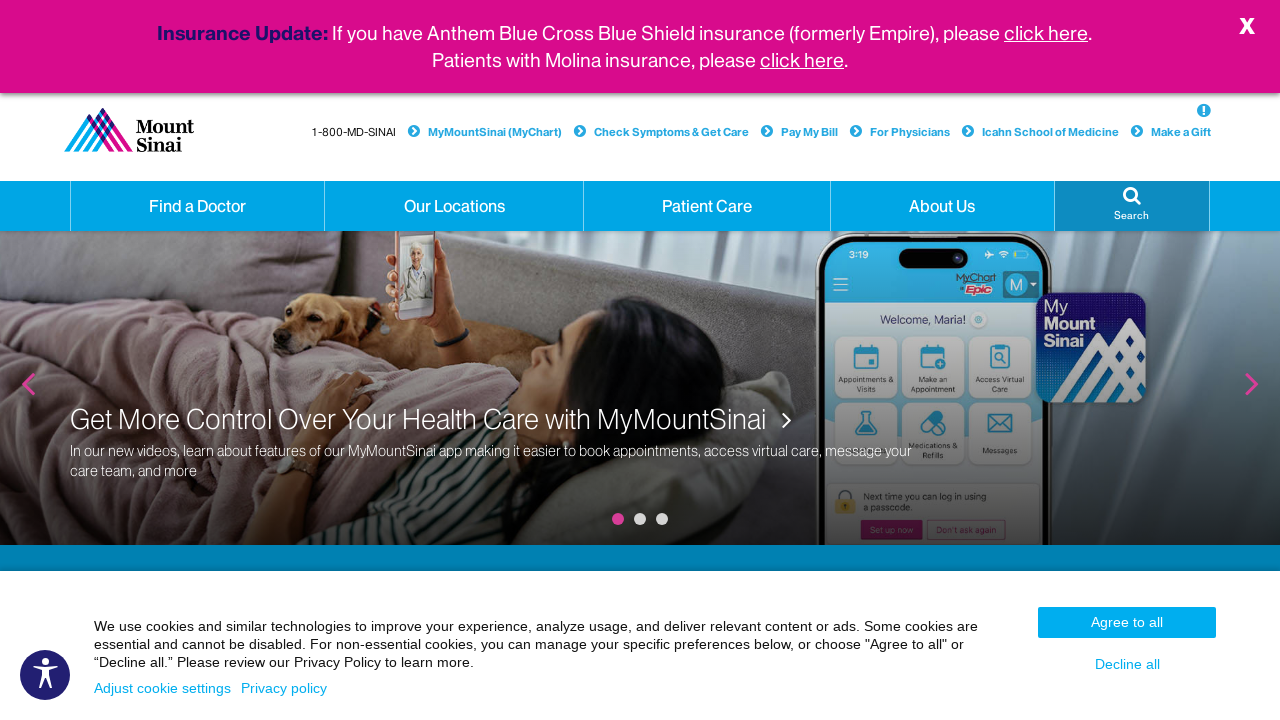

Located 'About Us' dropdown menu element
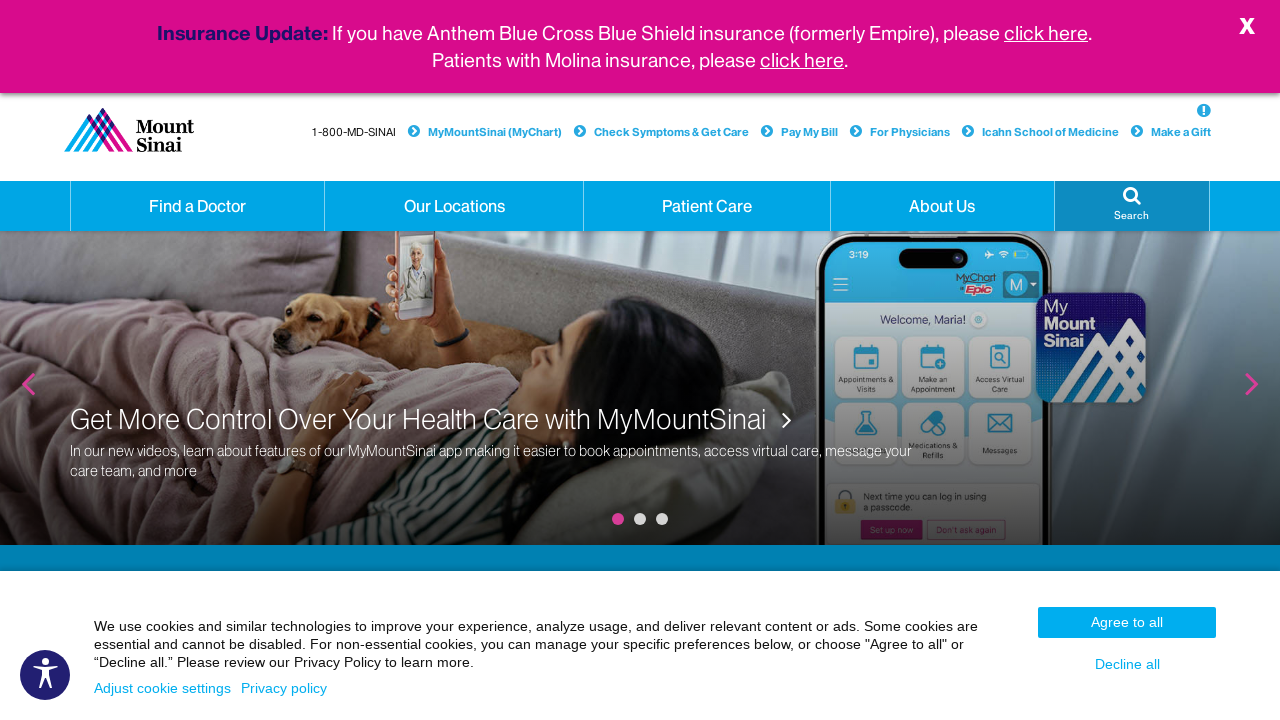

Hovered over 'About Us' dropdown menu at (942, 206) on xpath=//a[contains(text(), 'About Us') and @class='hidden-xs dropdown']
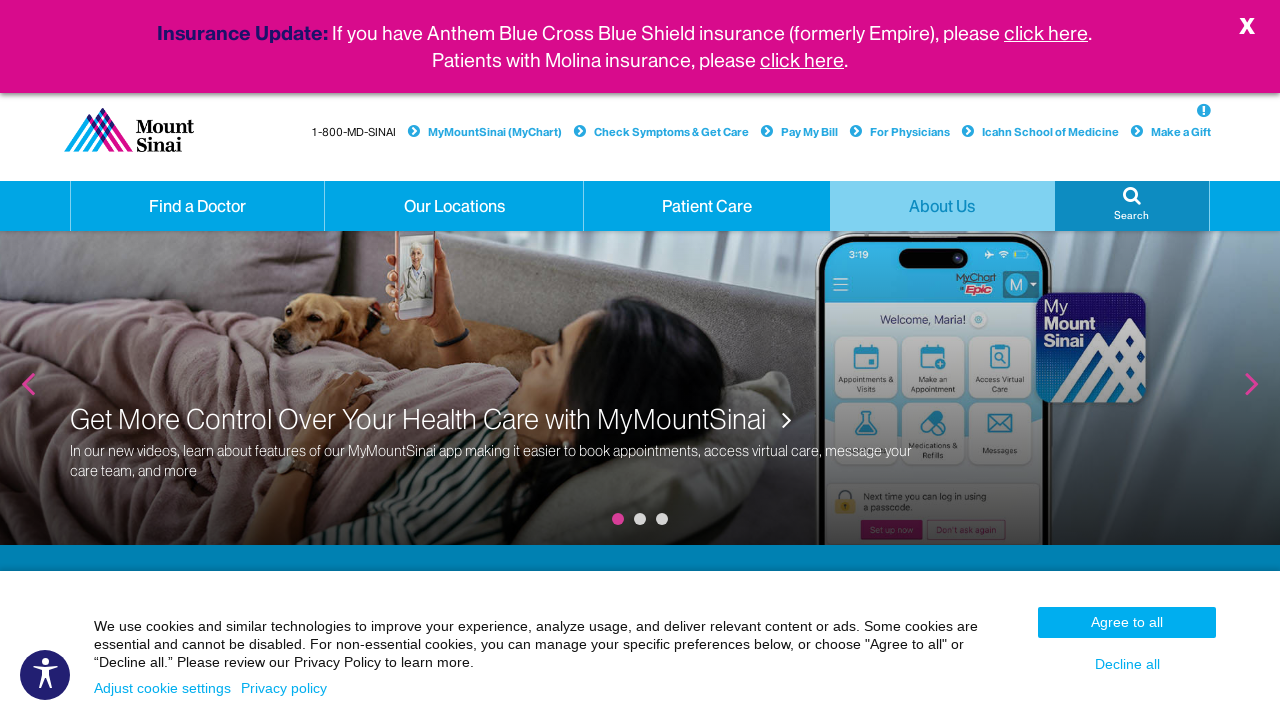

Waited 2 seconds to observe hover effect
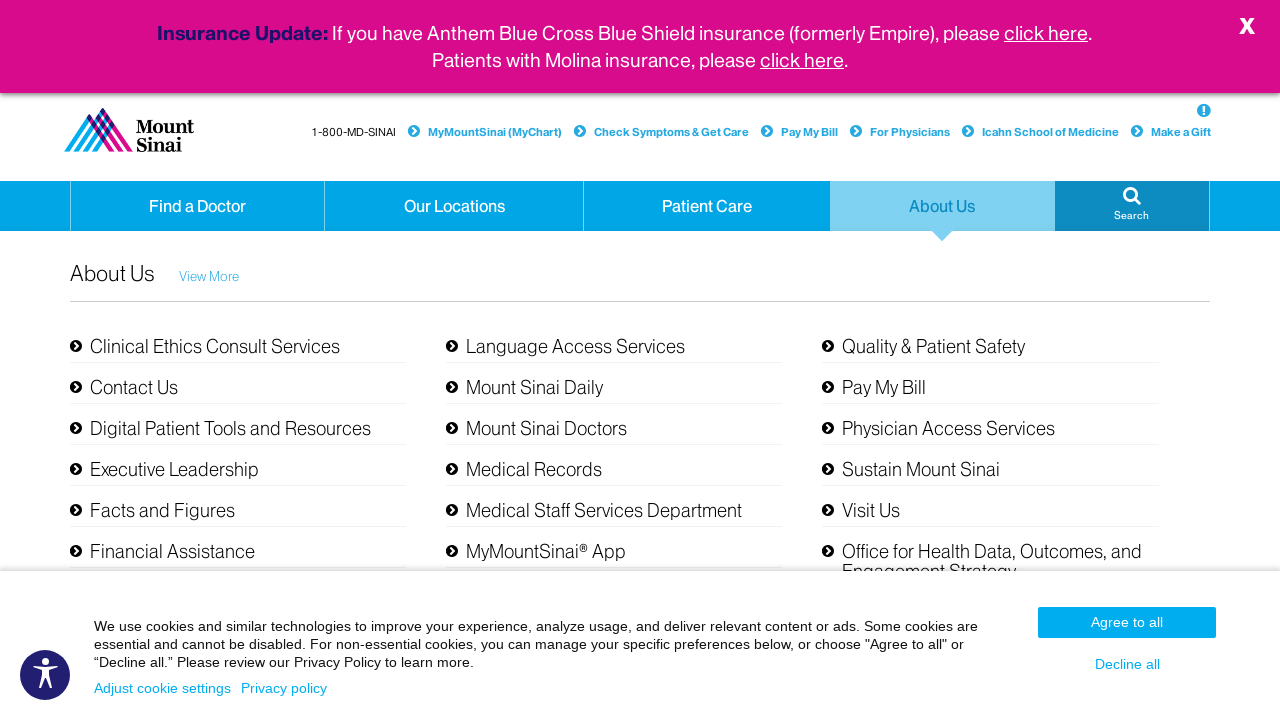

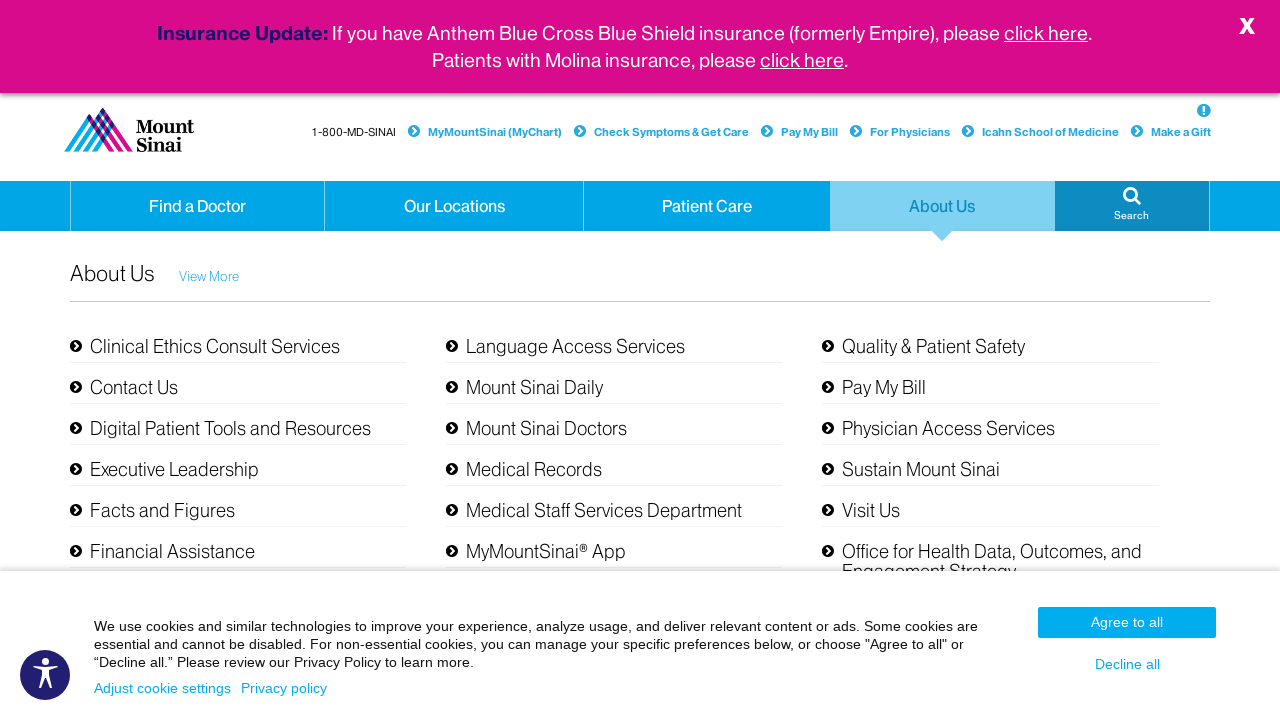